Tests moving a range slider by pressing arrow right keys and verifying the value changes

Starting URL: https://bonigarcia.dev/selenium-webdriver-java/web-form.html

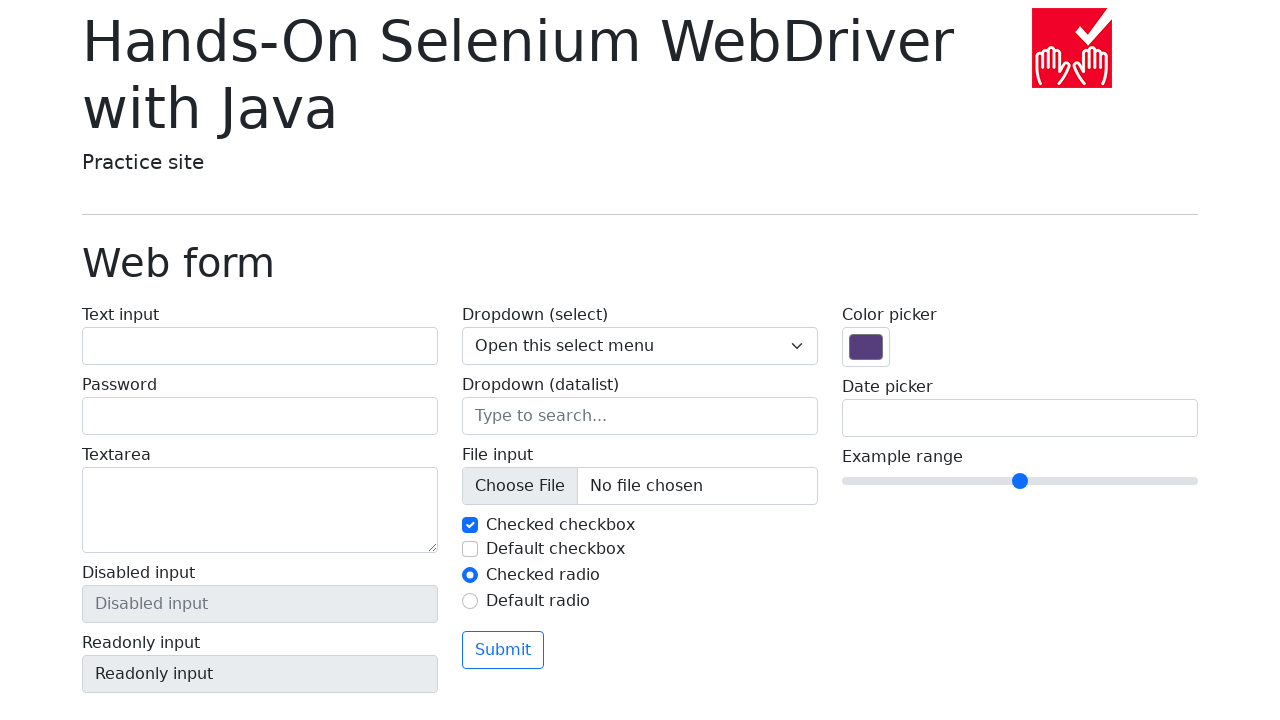

Navigated to web form page
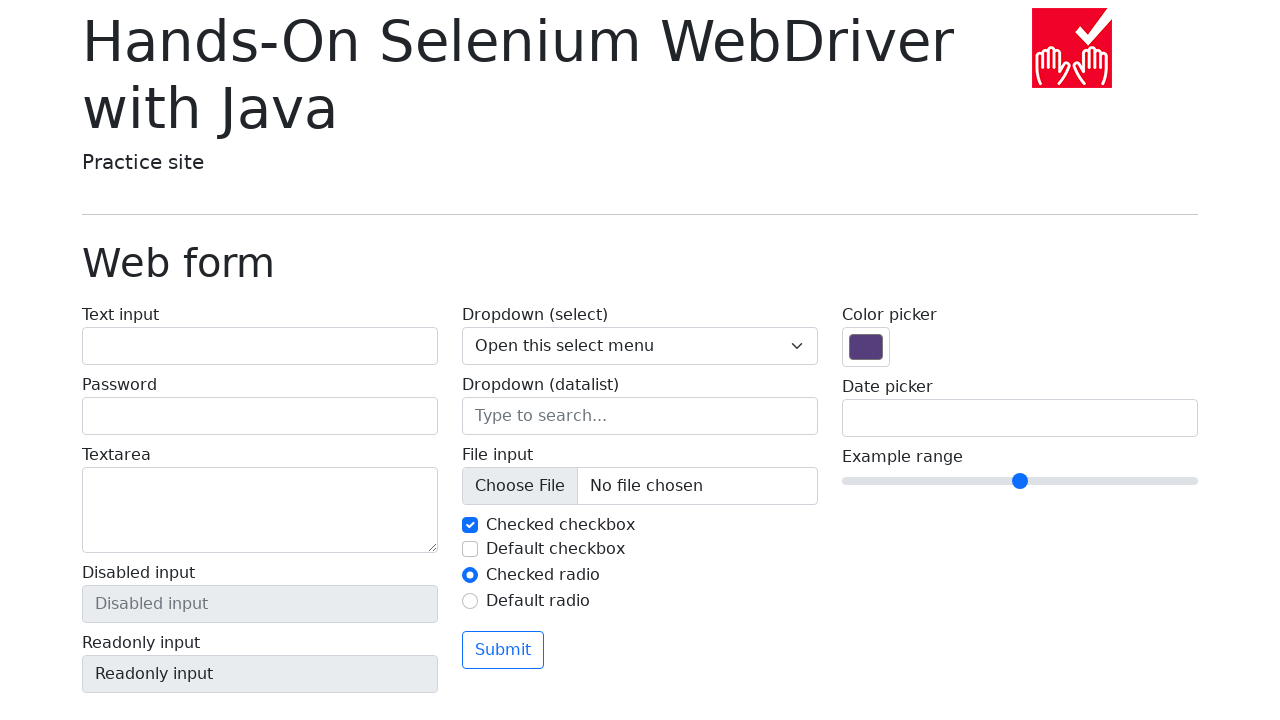

Located range slider element
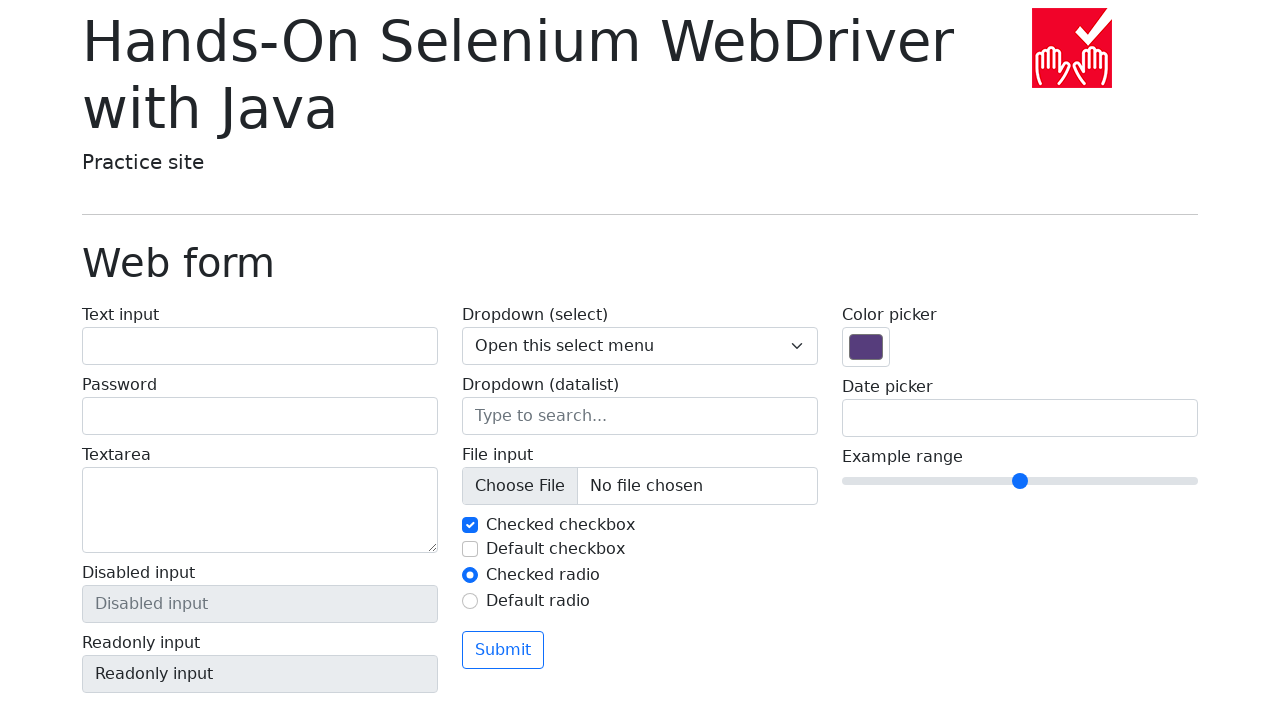

Retrieved initial slider value: 5
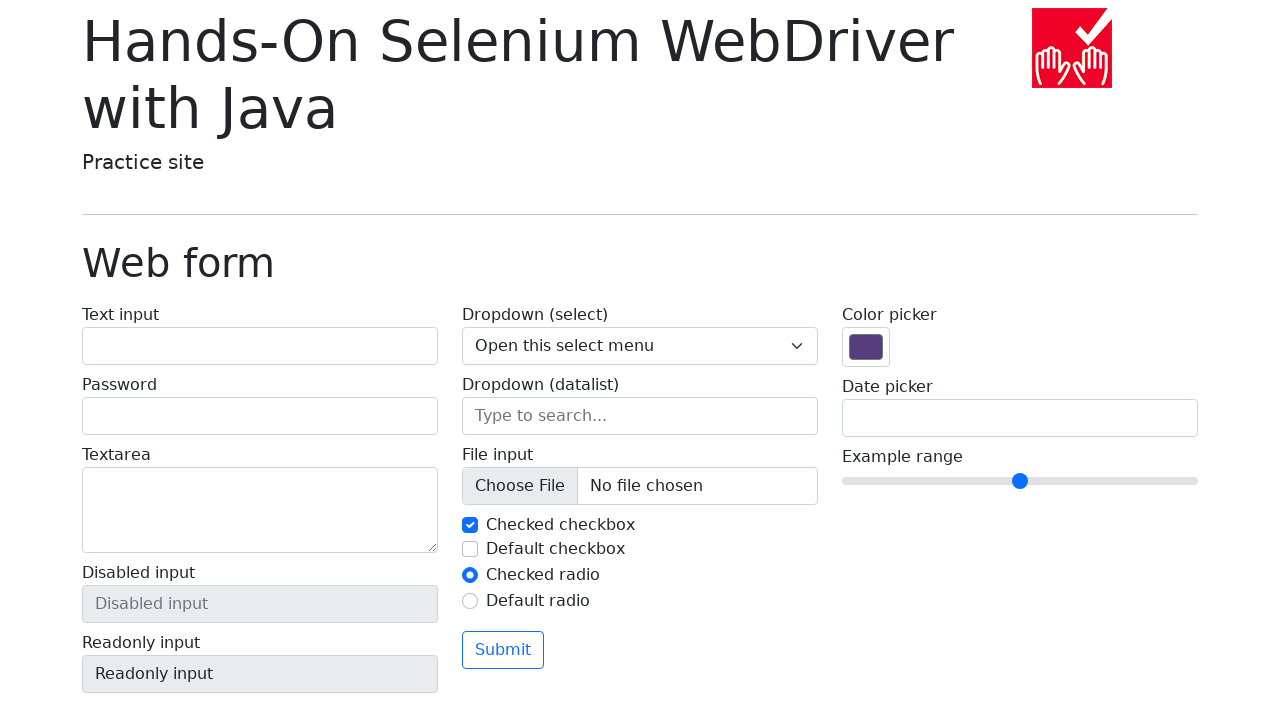

Pressed ArrowRight key on slider (iteration 1/5) on [name='my-range']
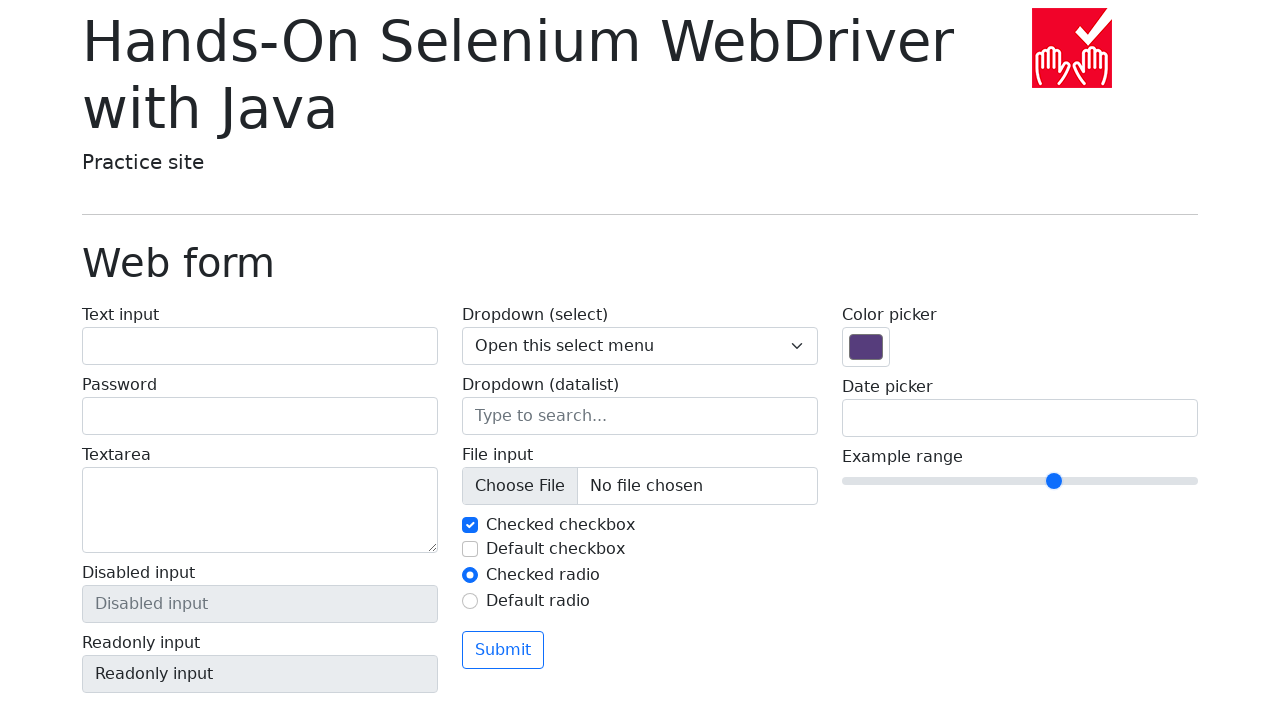

Pressed ArrowRight key on slider (iteration 2/5) on [name='my-range']
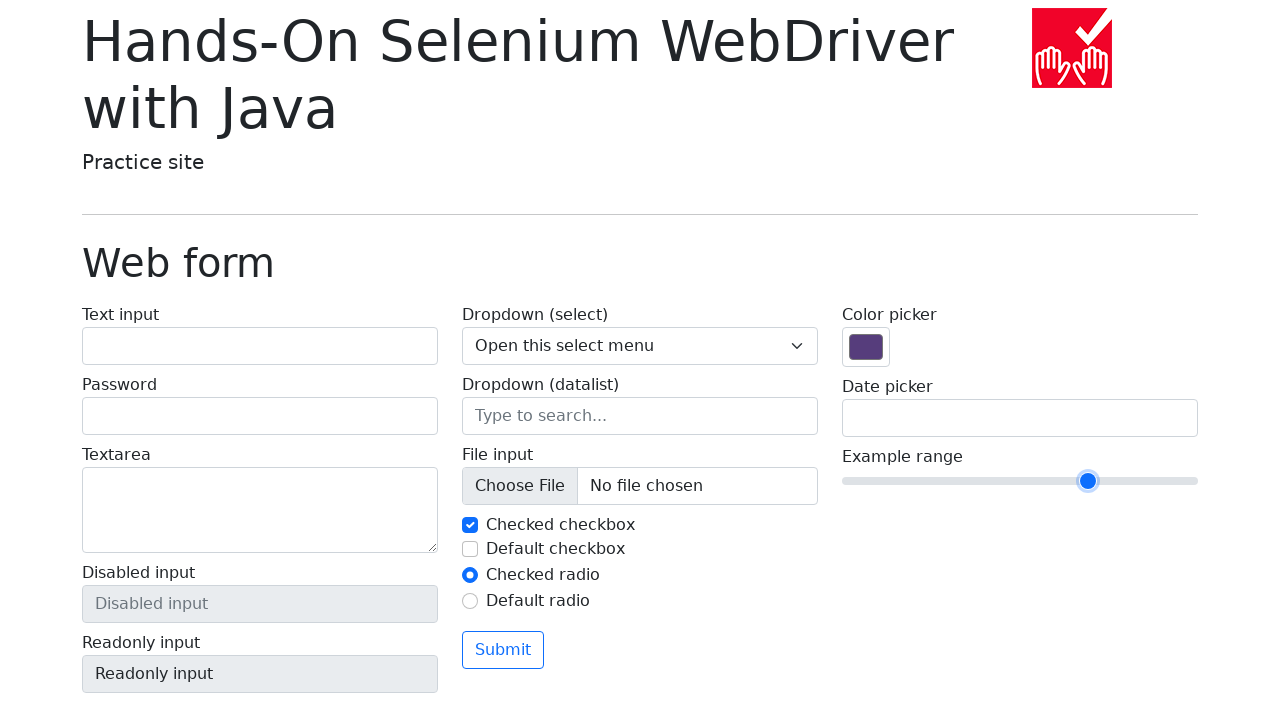

Pressed ArrowRight key on slider (iteration 3/5) on [name='my-range']
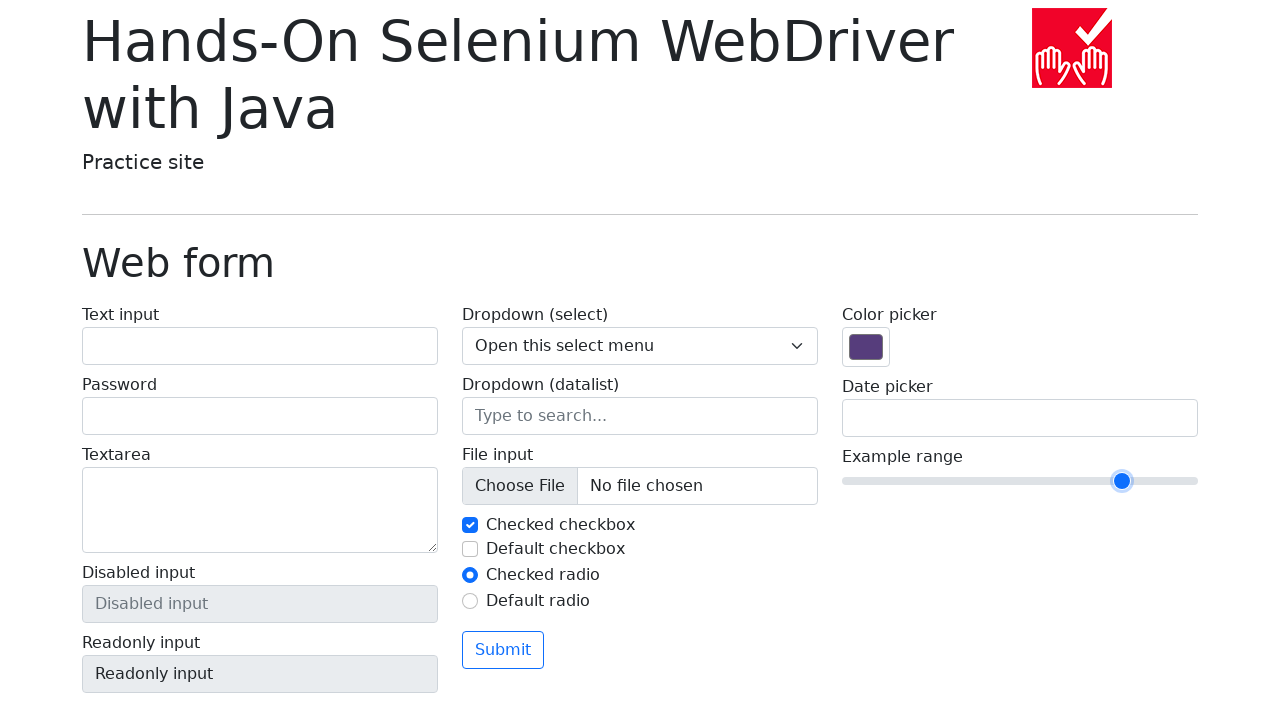

Pressed ArrowRight key on slider (iteration 4/5) on [name='my-range']
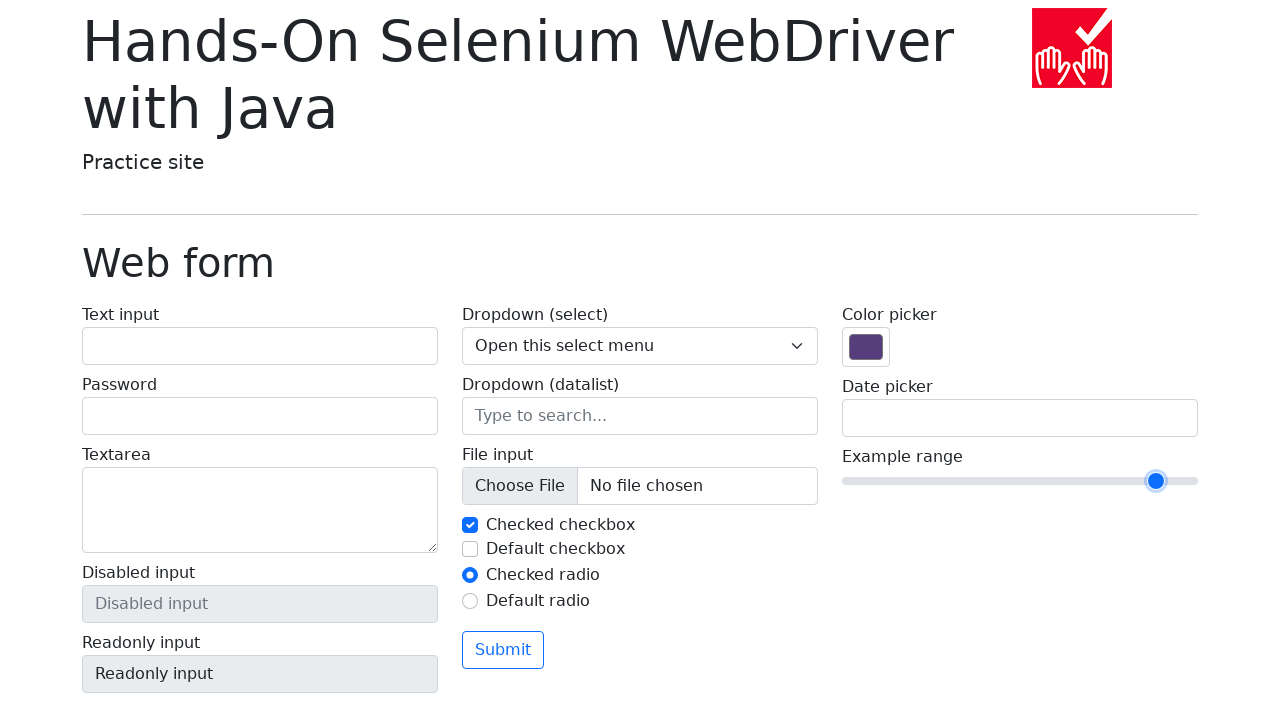

Pressed ArrowRight key on slider (iteration 5/5) on [name='my-range']
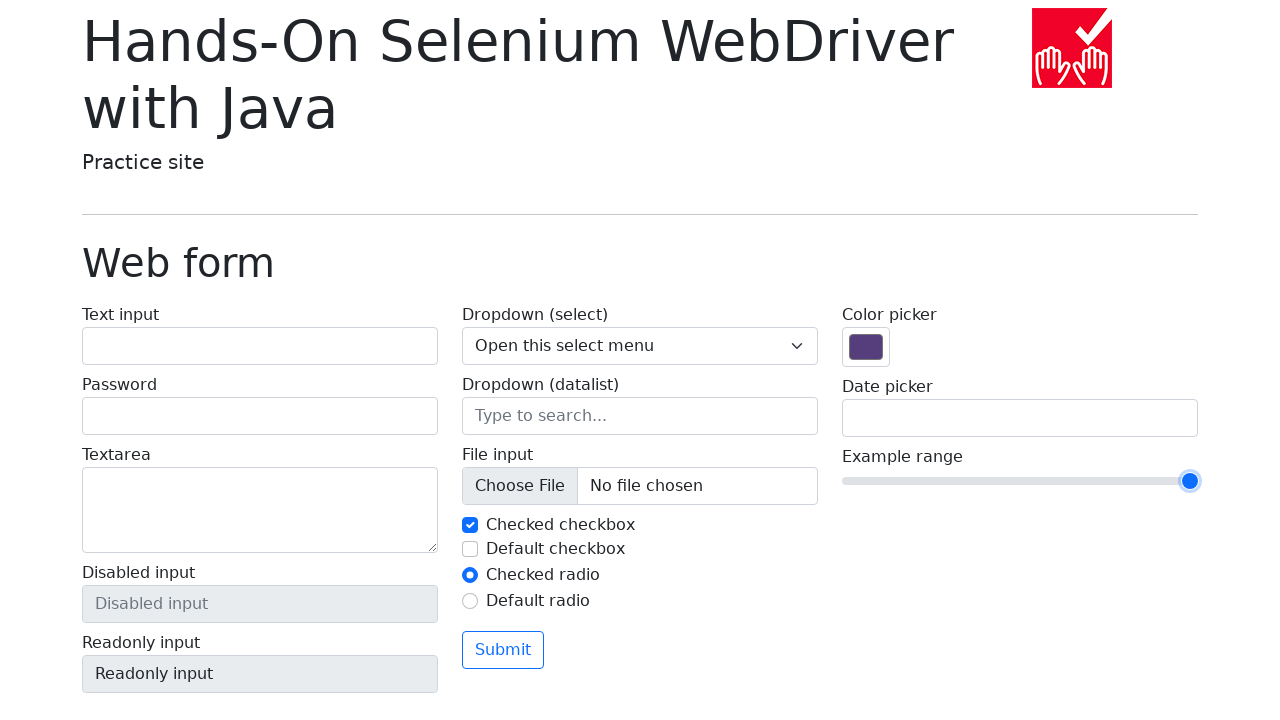

Retrieved final slider value: 10
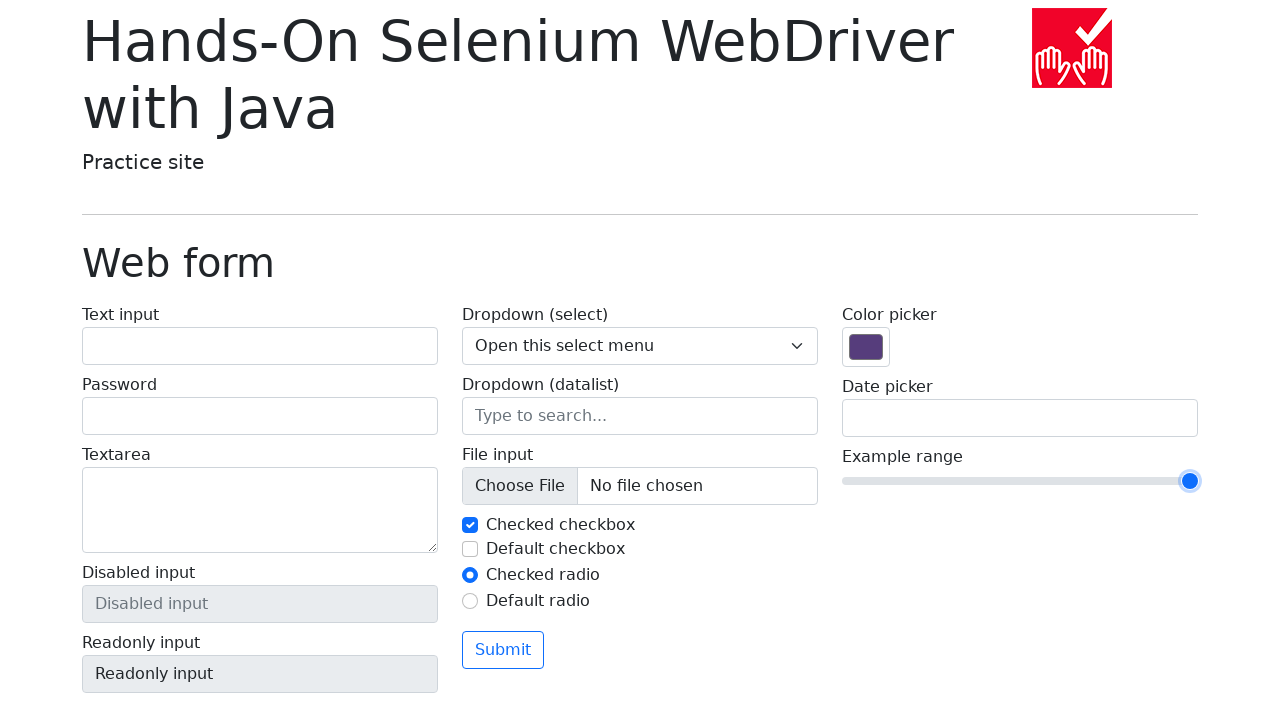

Verified slider value changed from 5 to 10
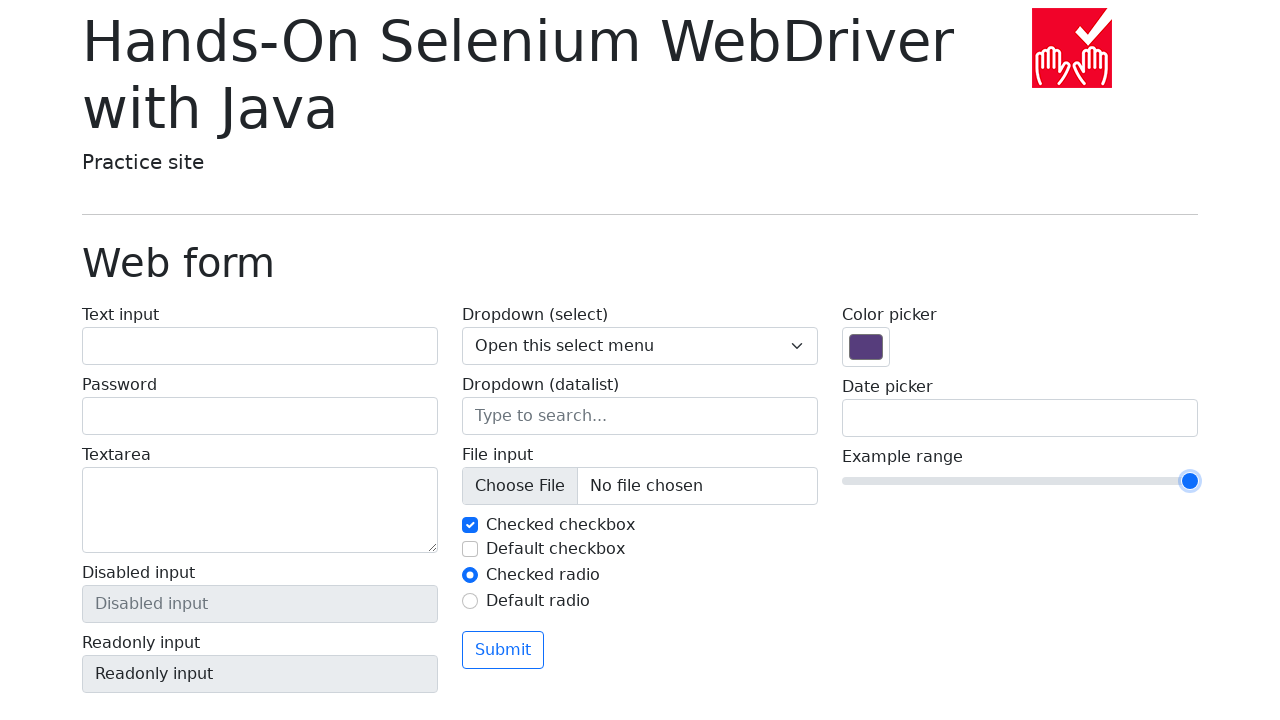

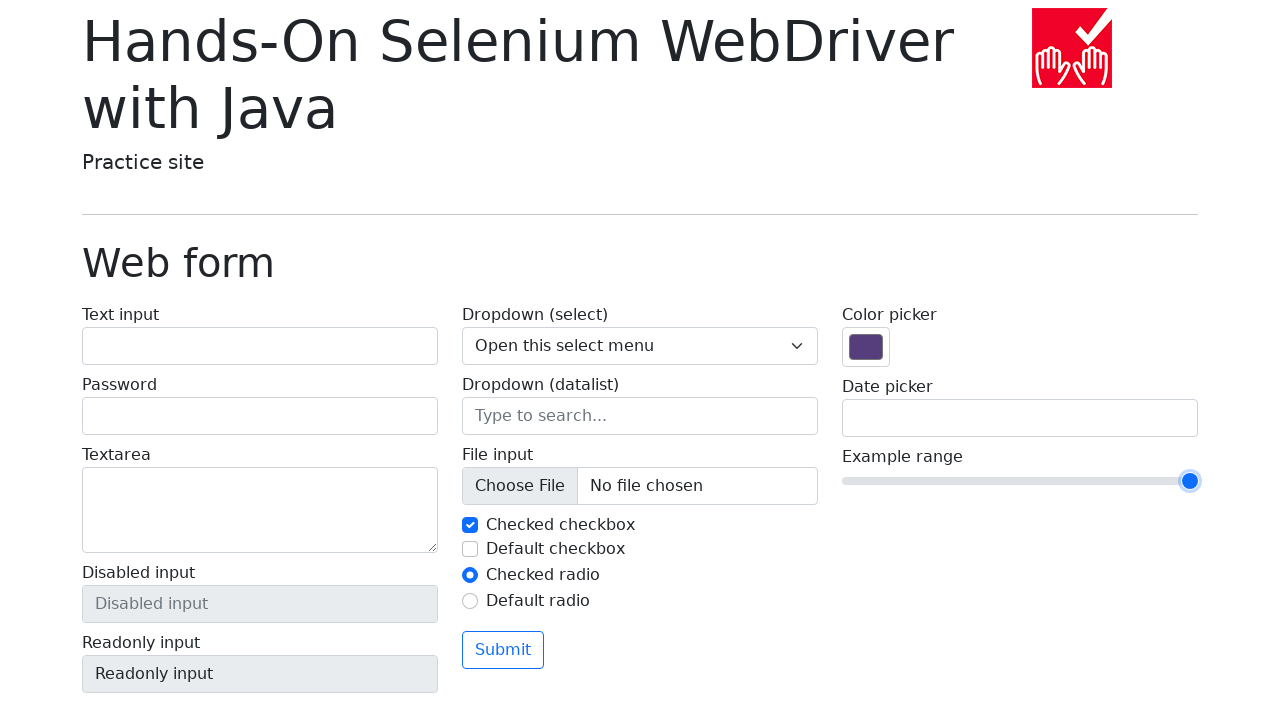